Tests JAL flight information search by selecting departure airport, arrival airport, and date, then clicking the search button to view flight status results.

Starting URL: https://www.jal.co.jp/jp/ja/other/weather_info_dom/

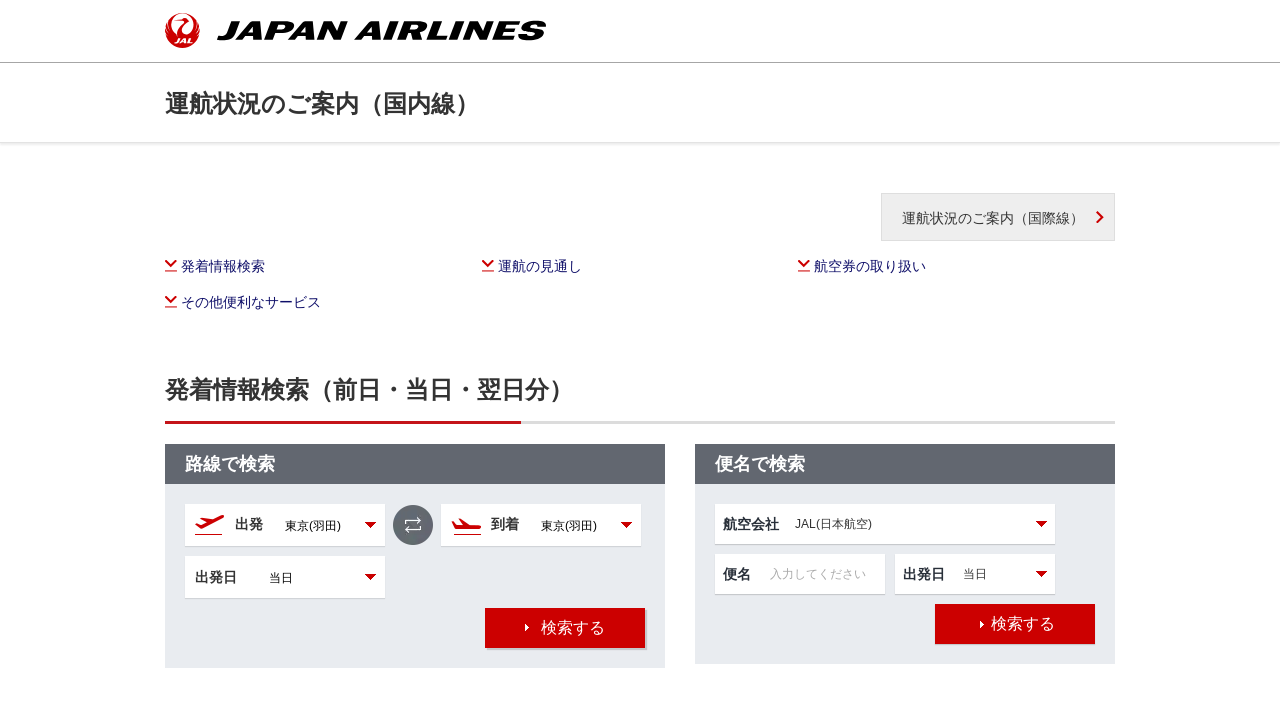

Selected Tokyo/Haneda (HND) as departure airport on #dep
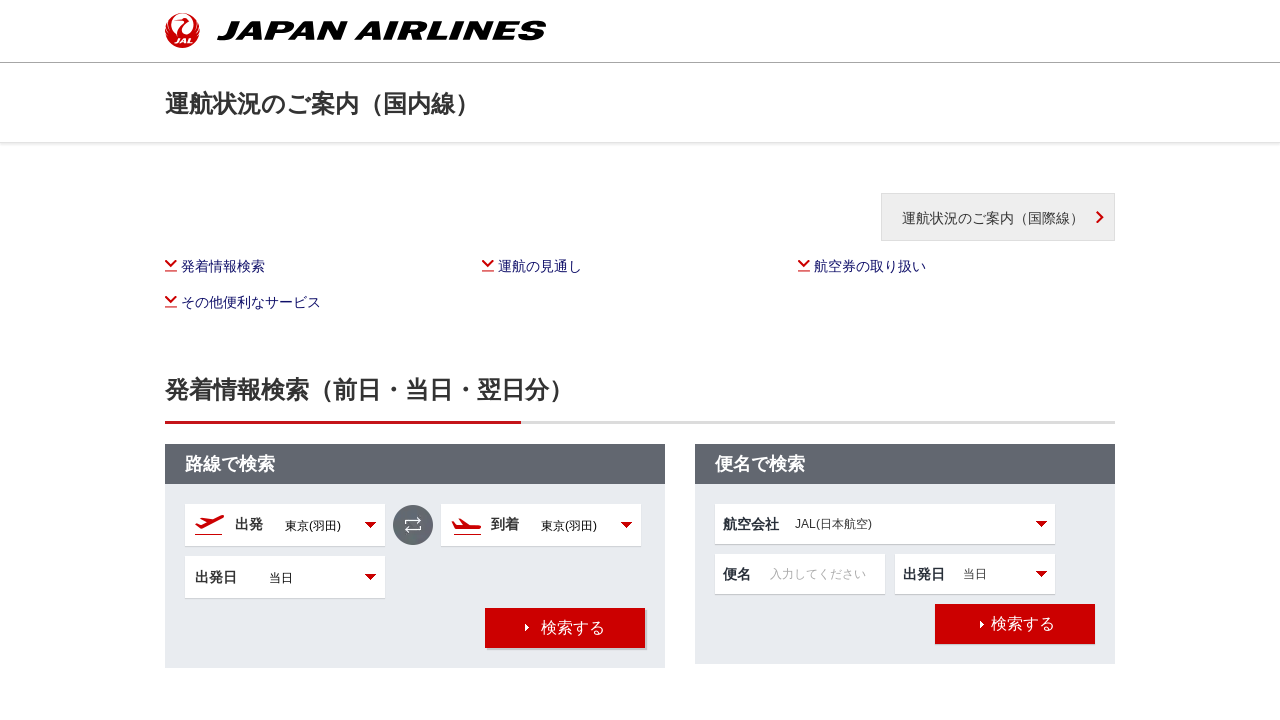

Selected Osaka/Itami (ITM) as arrival airport on #arr
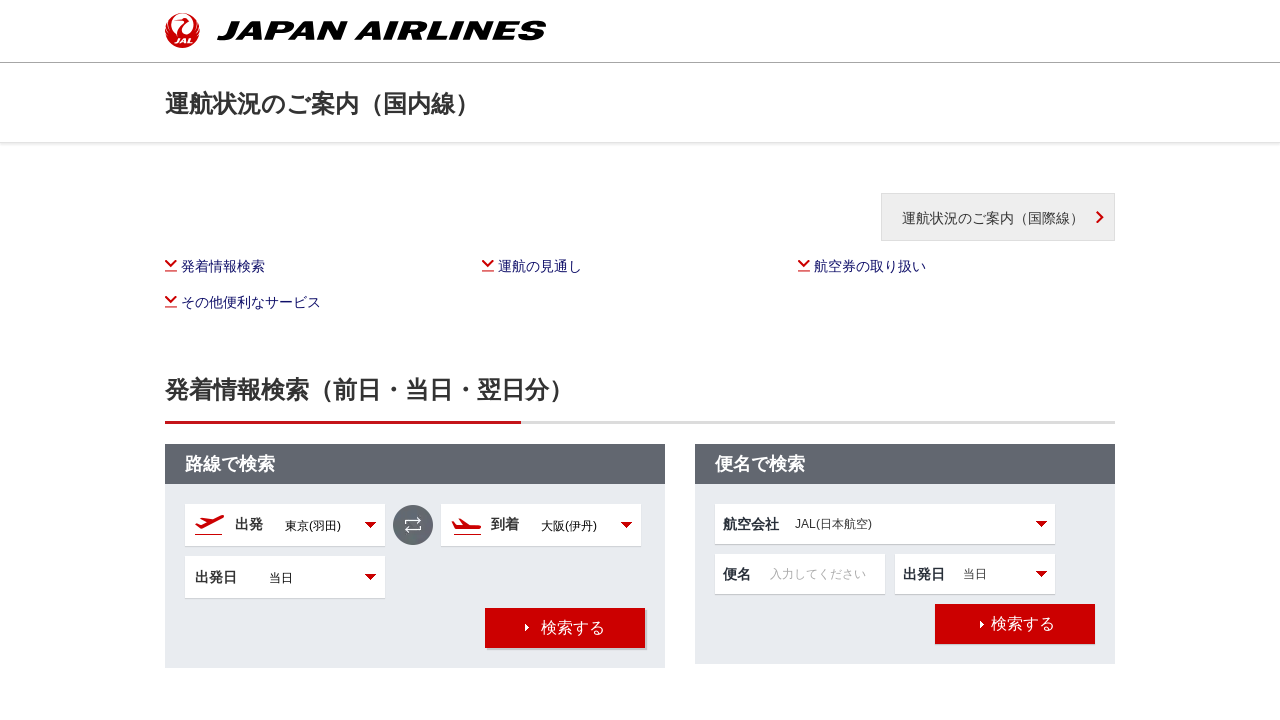

Selected date option (next day) on #DATEFLG
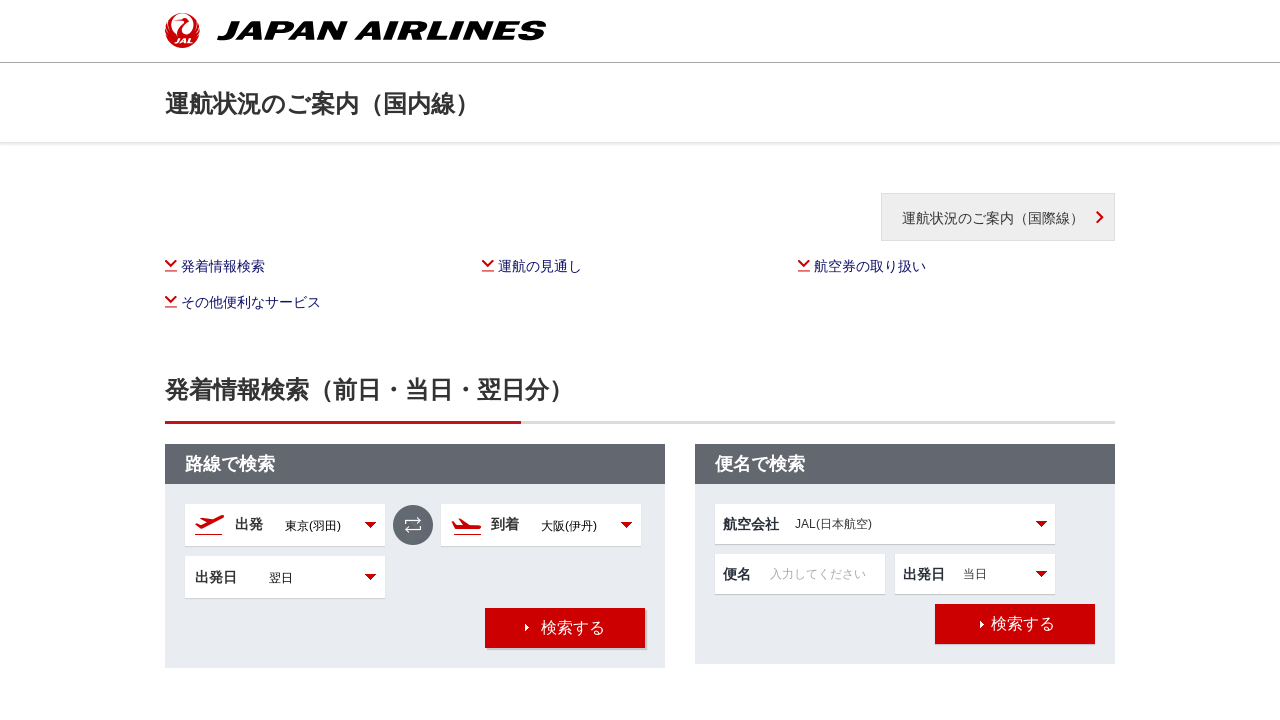

Clicked flight search button at (565, 628) on xpath=//*[@id="wrapper"]/div/div/div[2]/div[2]/div/div/div[2]/div/div[4]/div/div
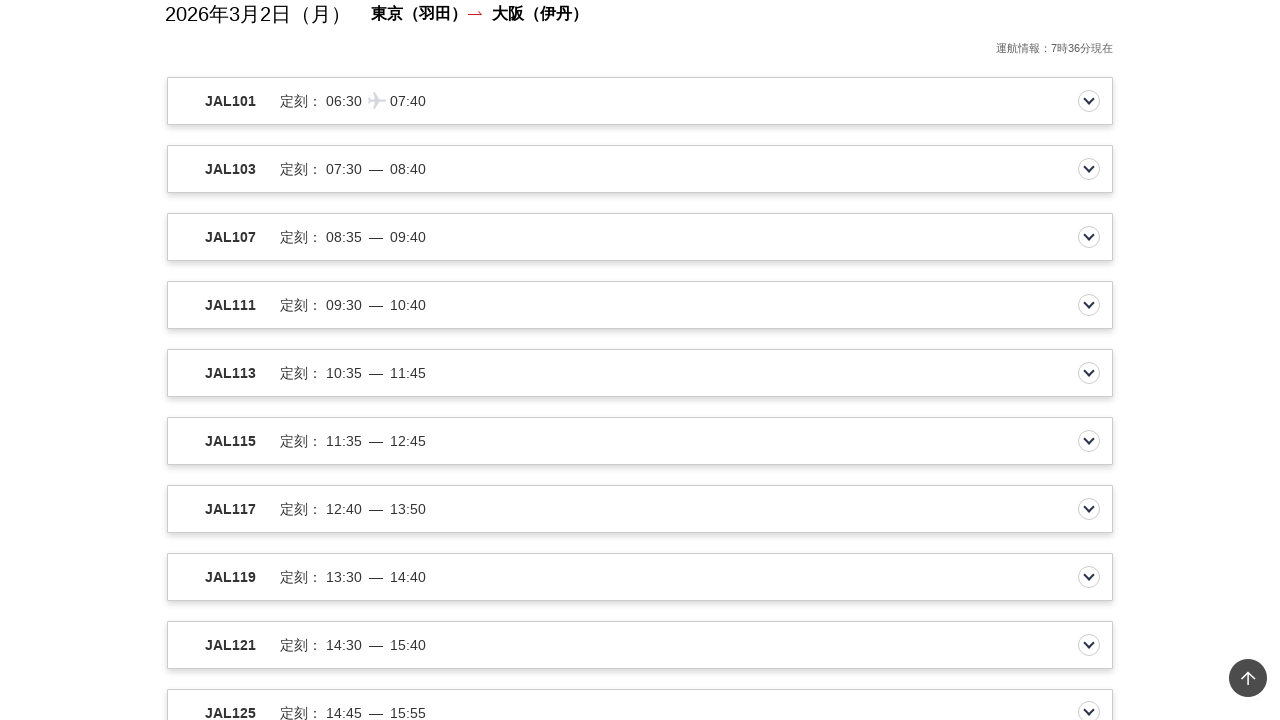

Flight search results loaded successfully
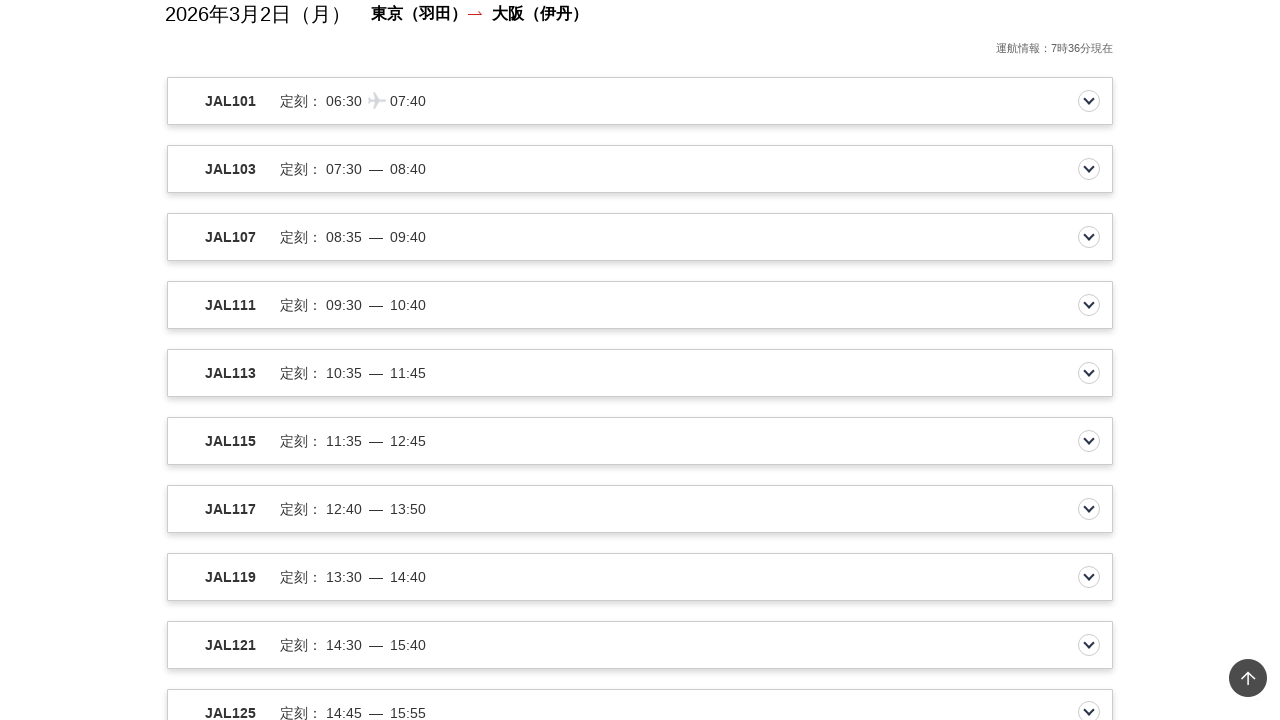

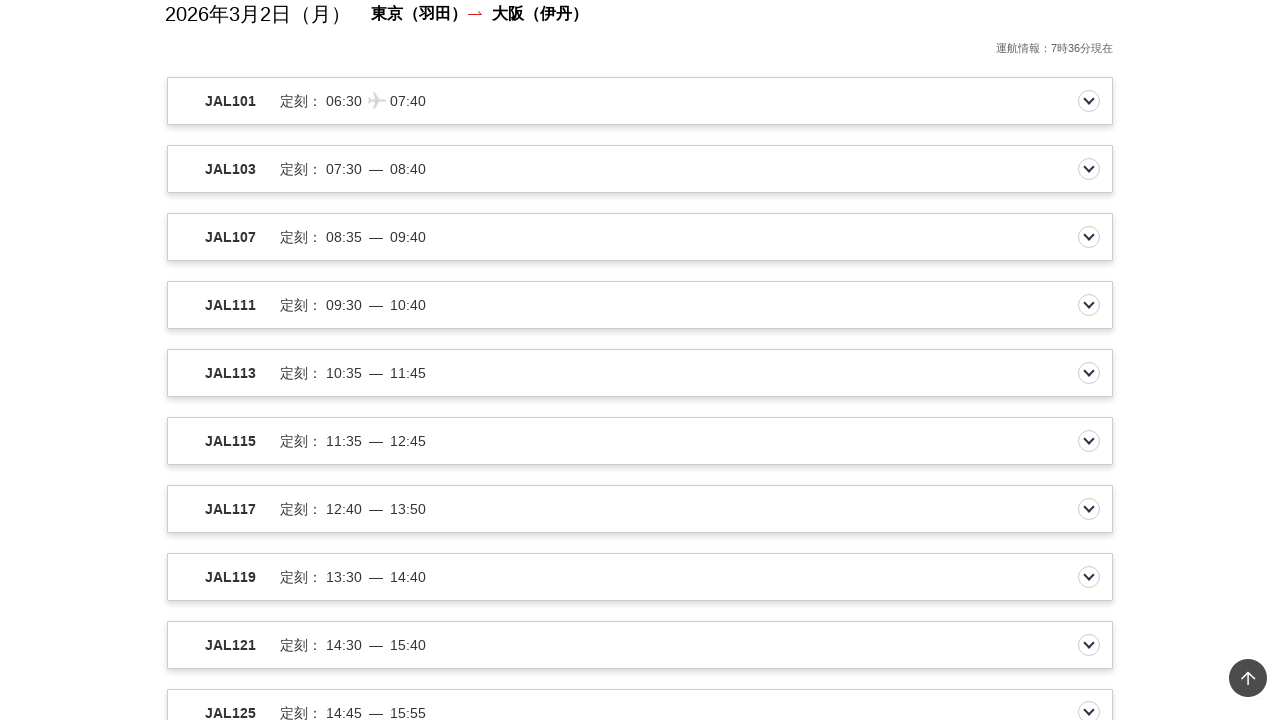